Automates a matching application by setting the number of participants, generating random names for them, and initiating the matching process

Starting URL: https://miiitomi.github.io/matching/

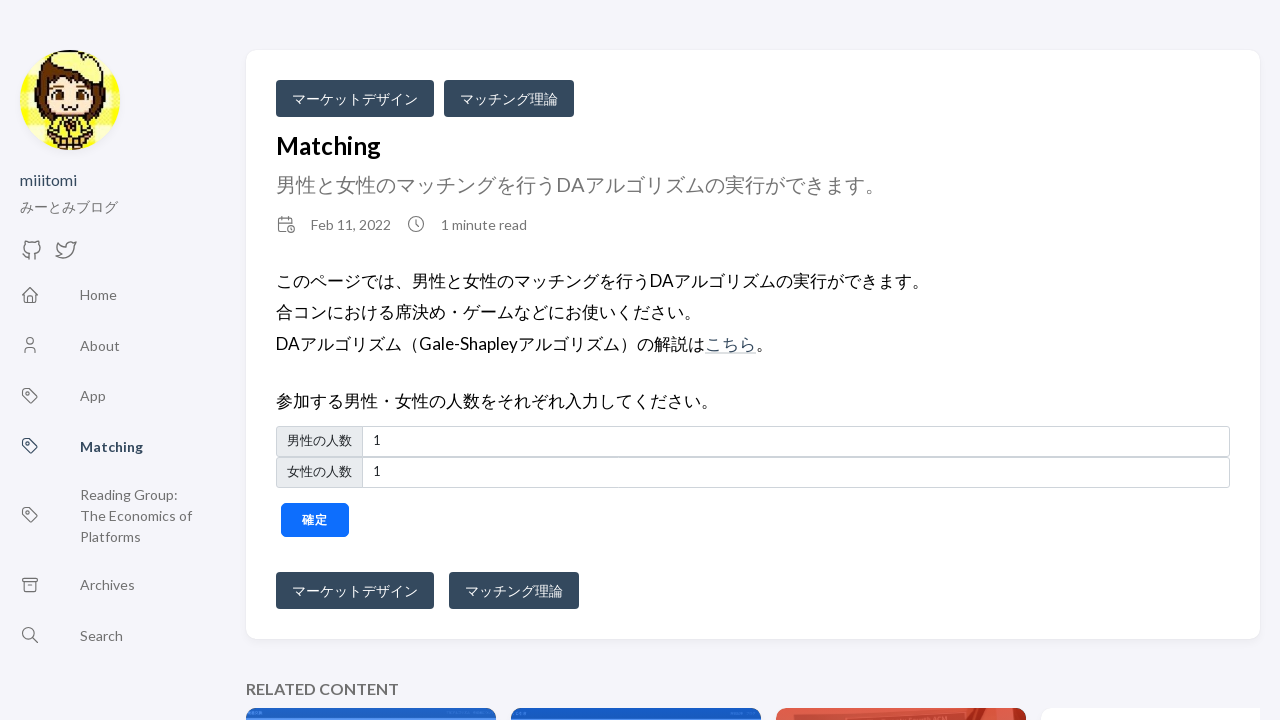

Cleared number input field on input >> nth=0
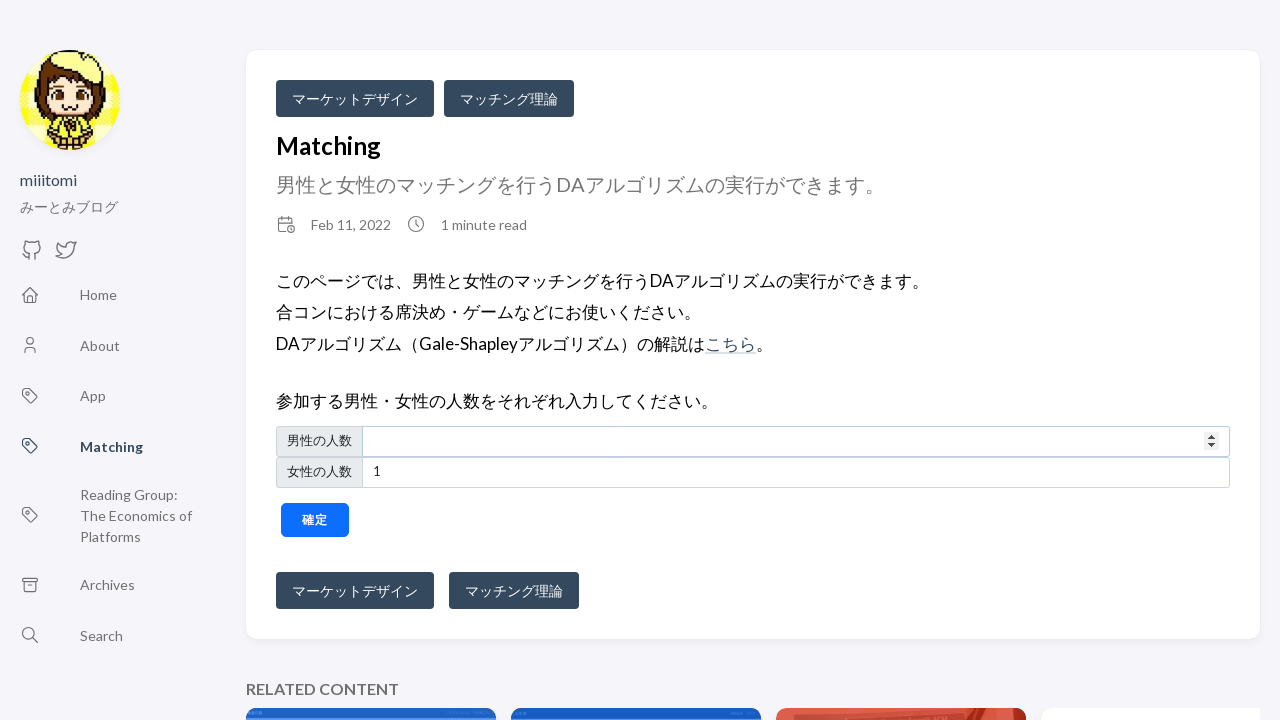

Filled number input field with 5 participants on input >> nth=0
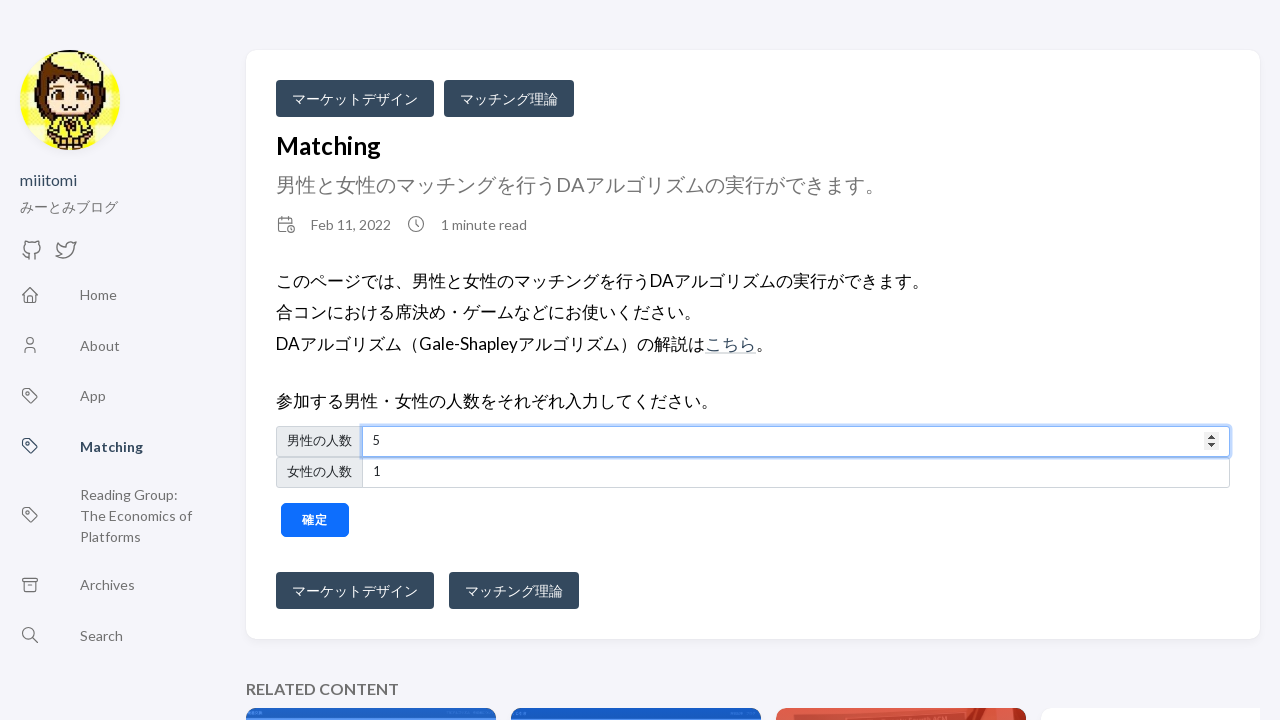

Cleared number input field on input >> nth=1
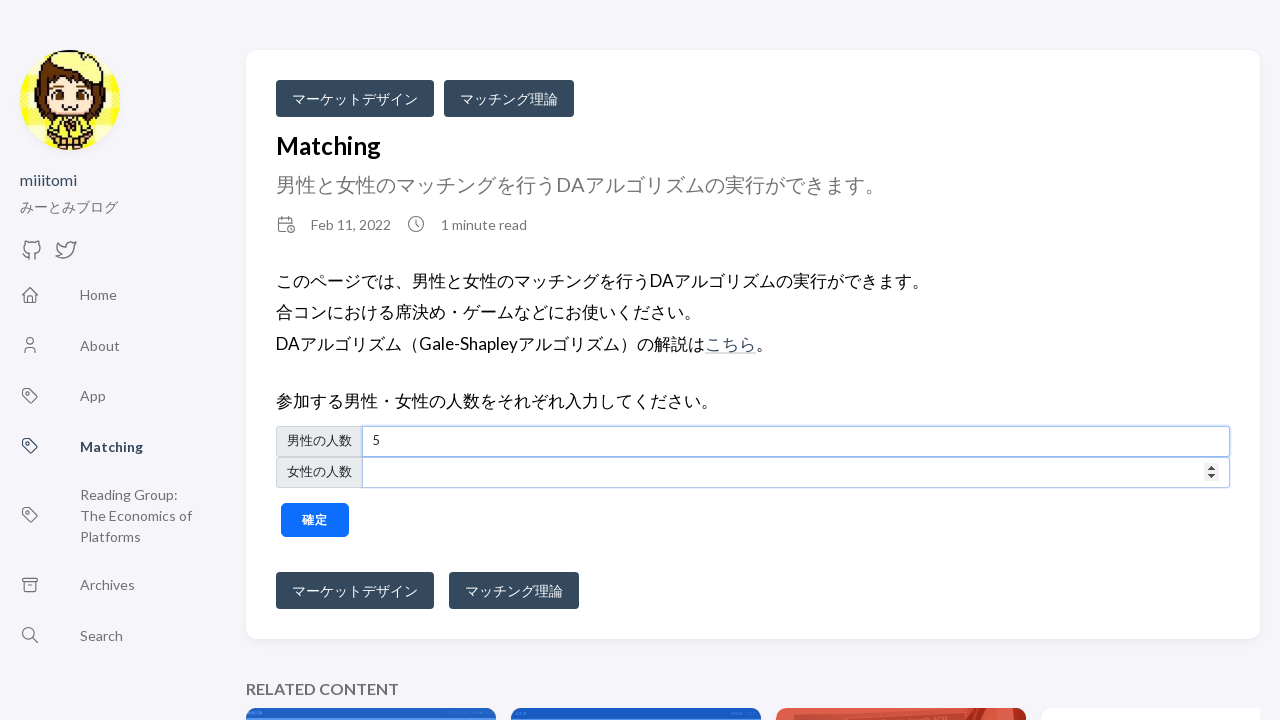

Filled number input field with 5 participants on input >> nth=1
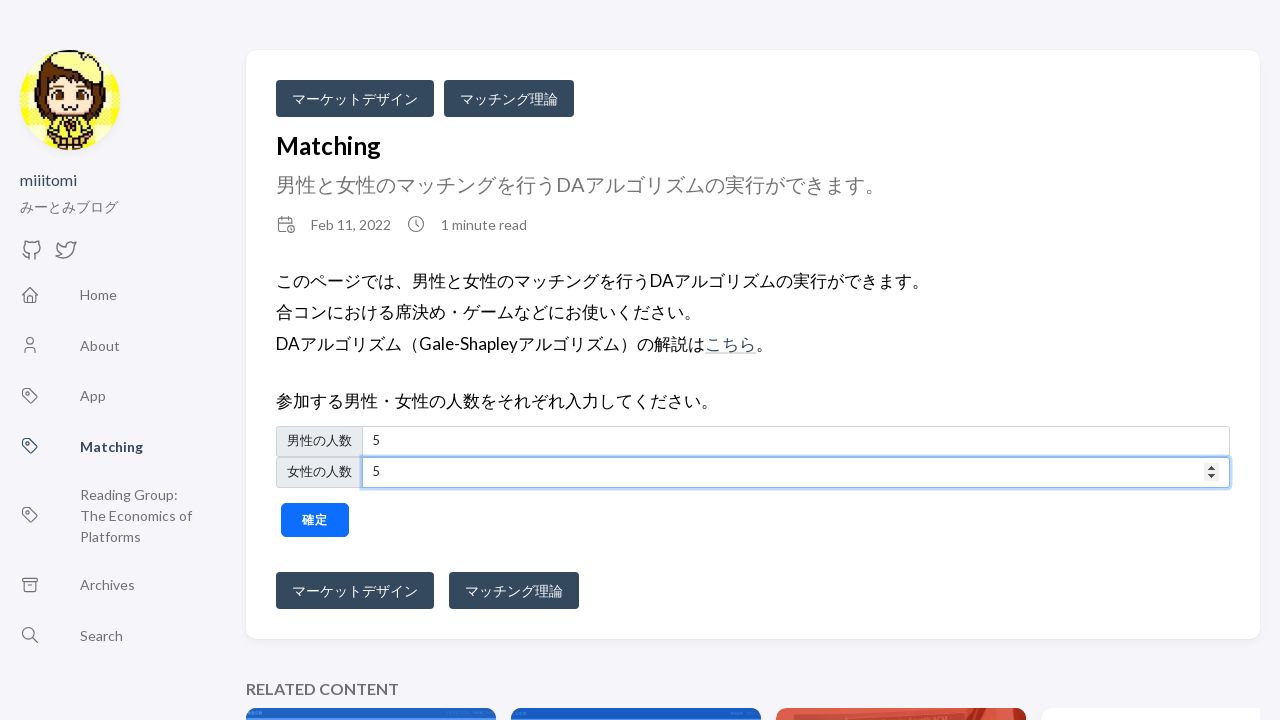

Clicked button to confirm number of participants at (315, 520) on xpath=//div[@id='number']/button[1]
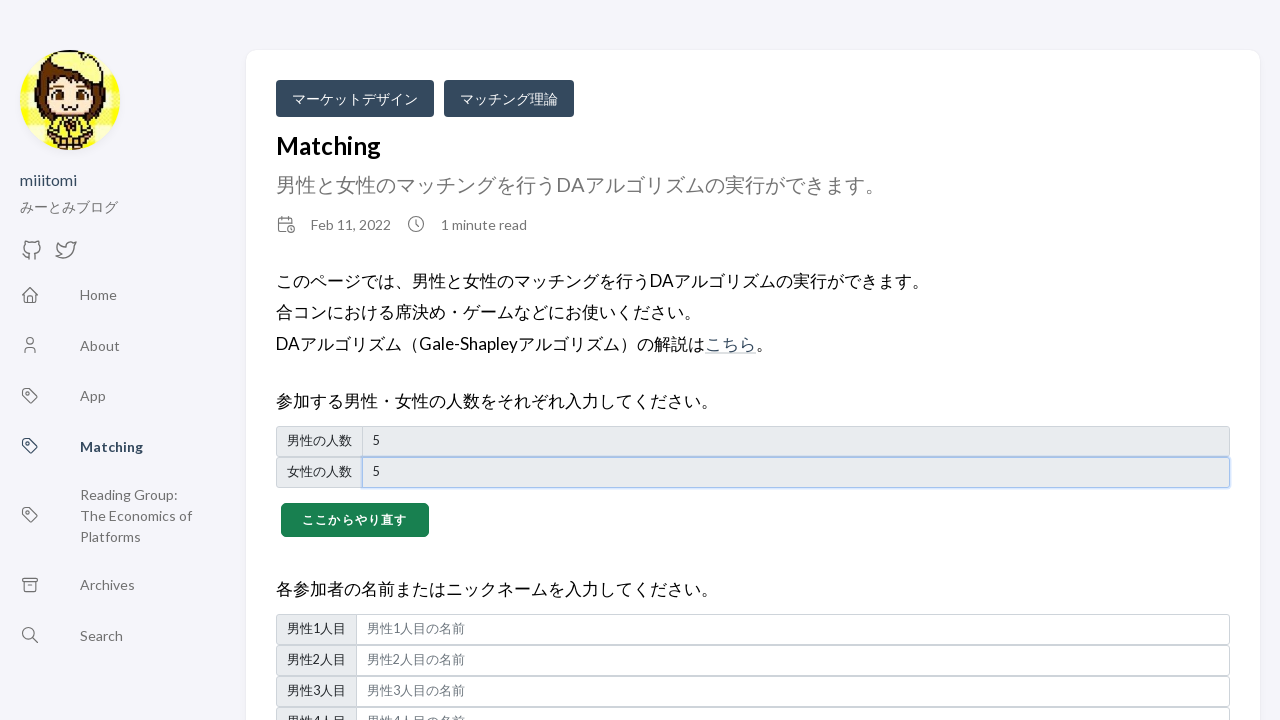

Waited 3 seconds for name input fields to appear
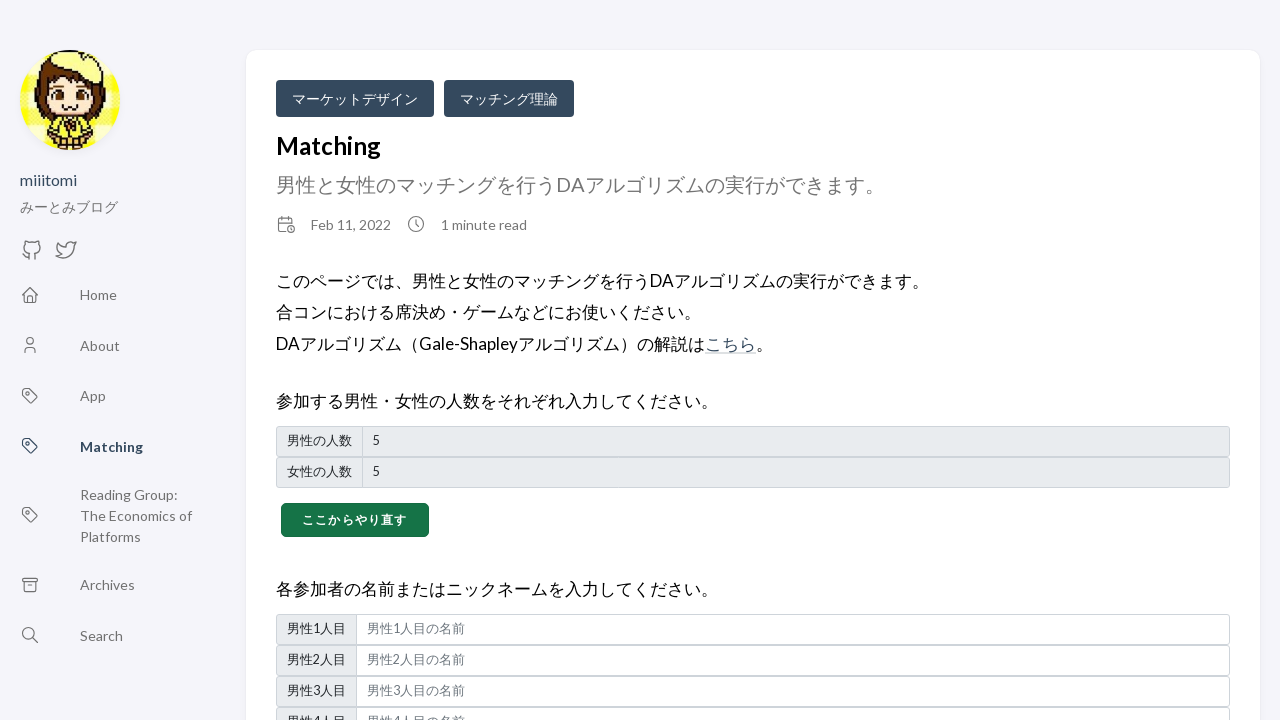

Filled participant 1 name input field with 'ioga' on //div[@id='man_name']/div[1]/input[1]
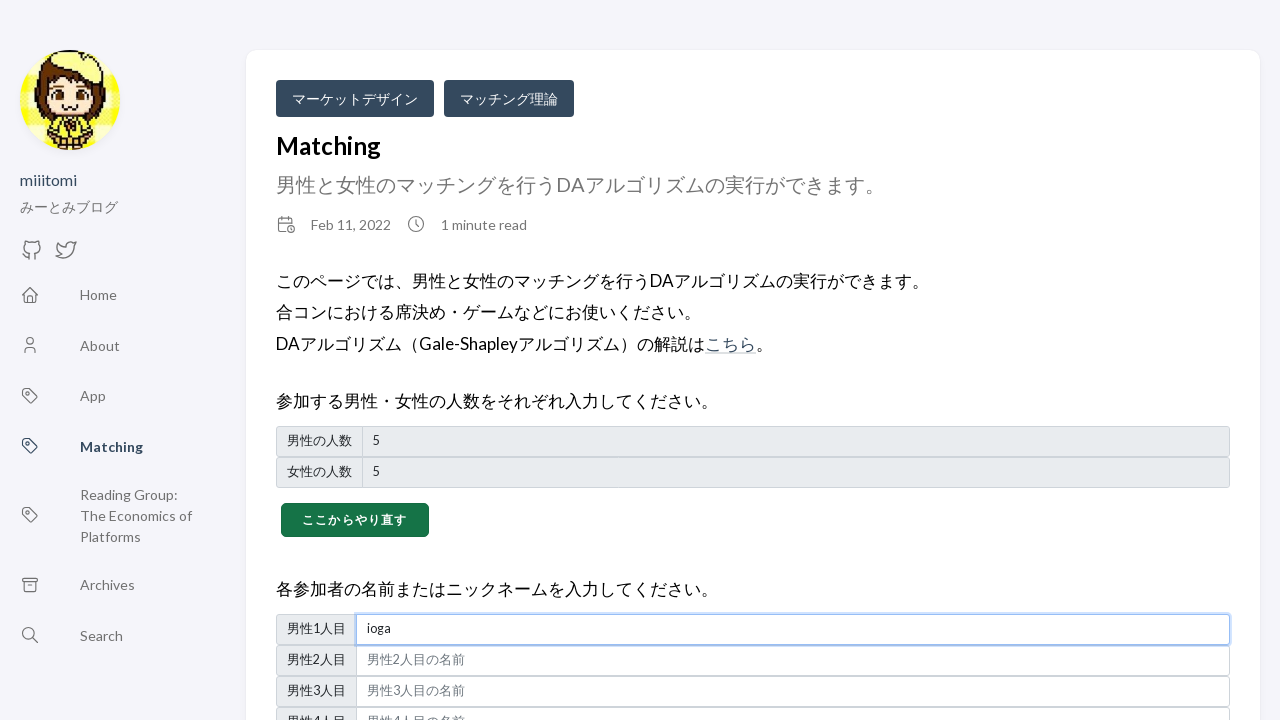

Filled participant 2 name input field with 'wbsr' on //div[@id='man_name']/div[2]/input[1]
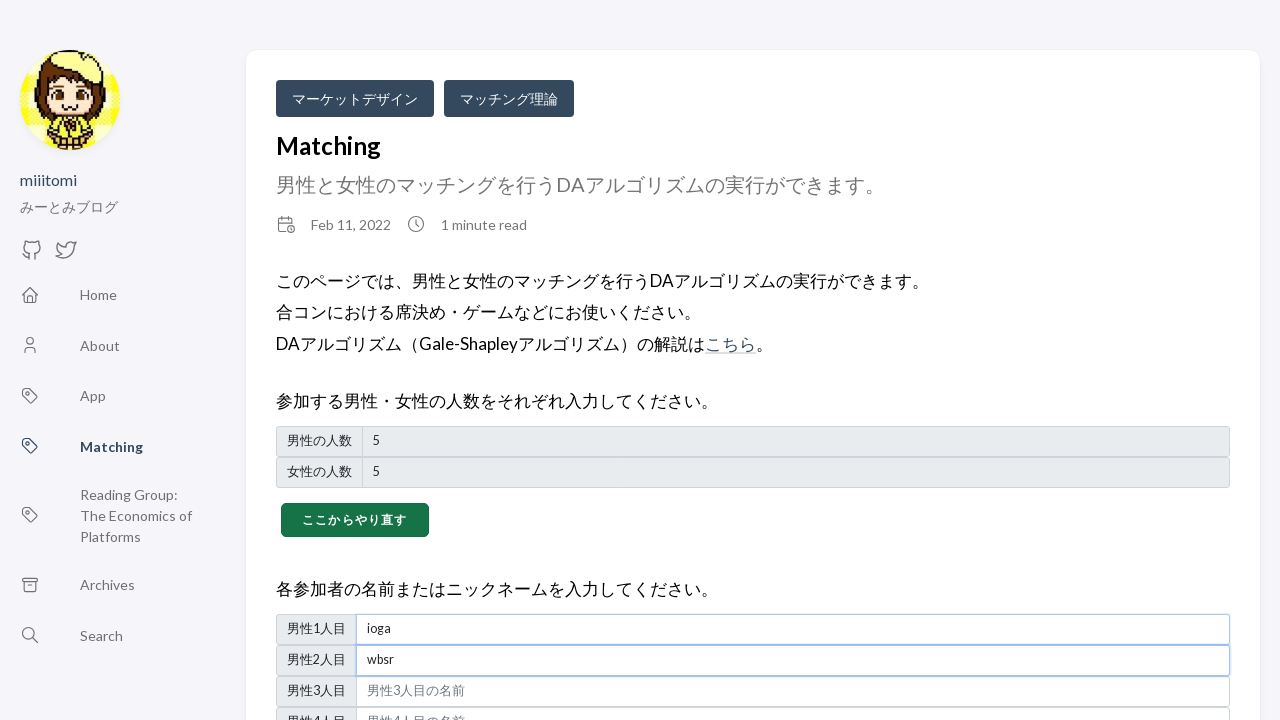

Filled participant 3 name input field with 'lizs' on //div[@id='man_name']/div[3]/input[1]
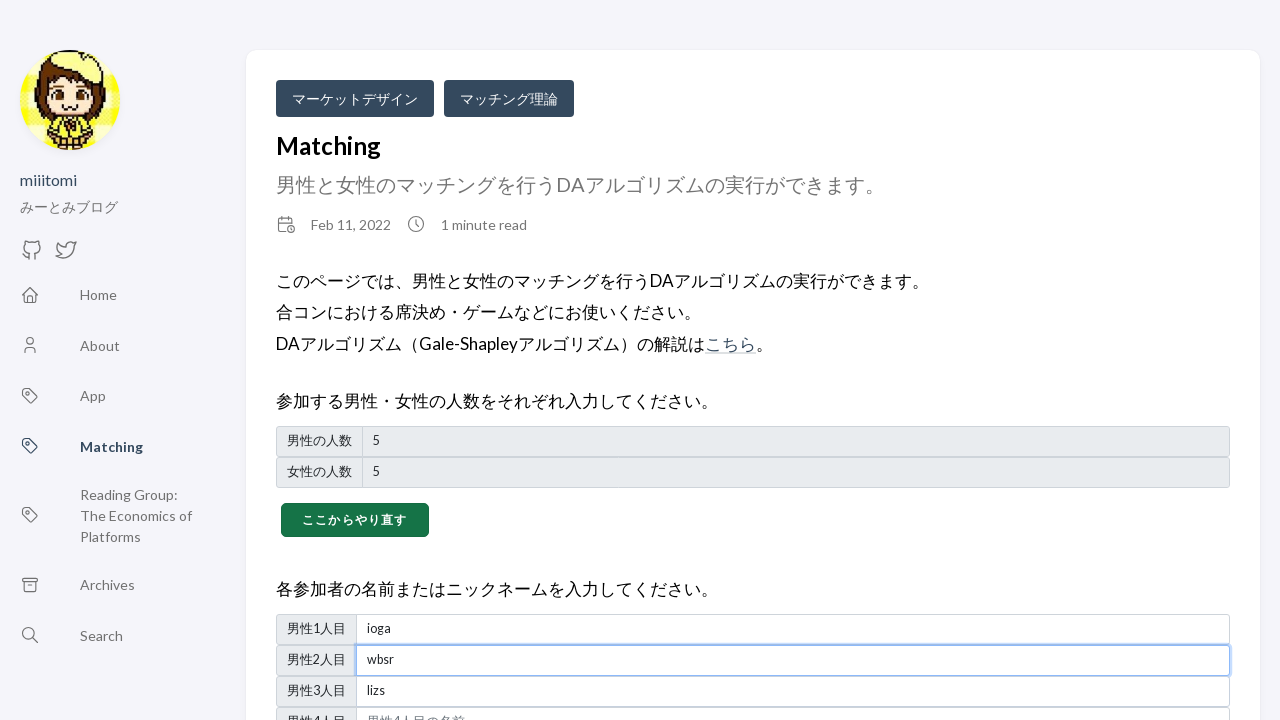

Filled participant 4 name input field with 'rvfo' on //div[@id='man_name']/div[4]/input[1]
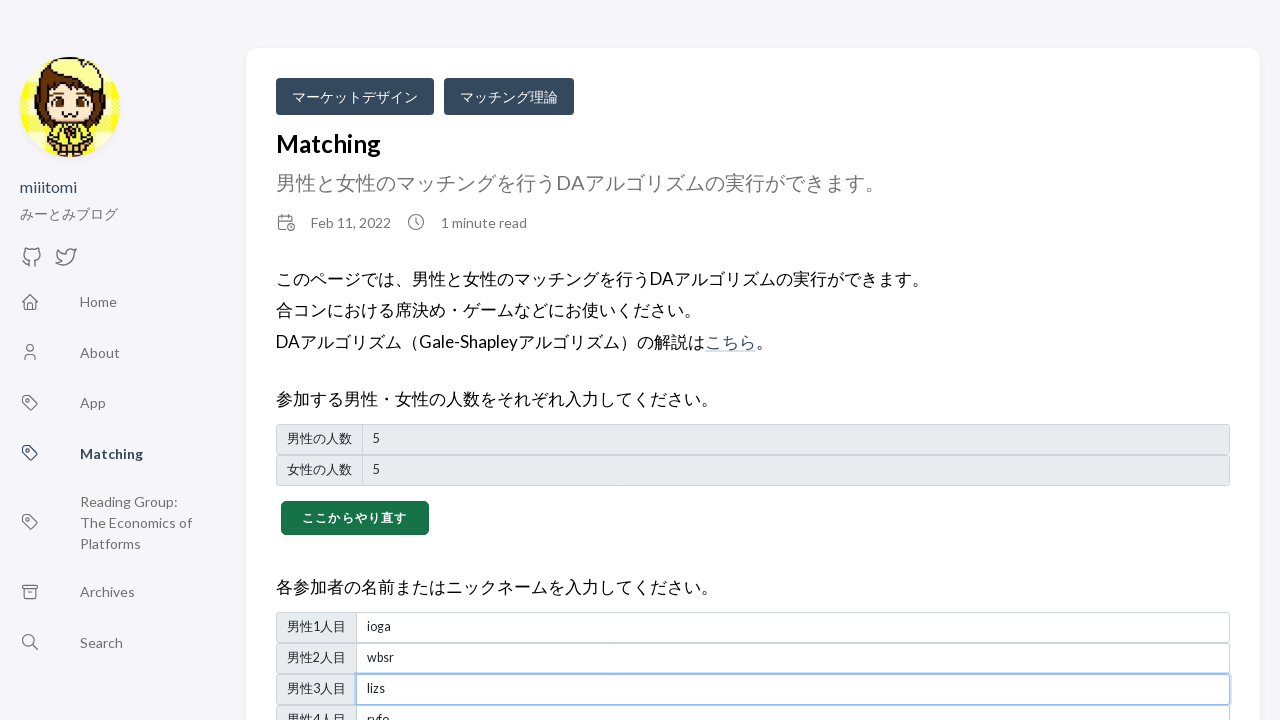

Filled participant 5 name input field with 'fsmh' on //div[@id='man_name']/div[5]/input[1]
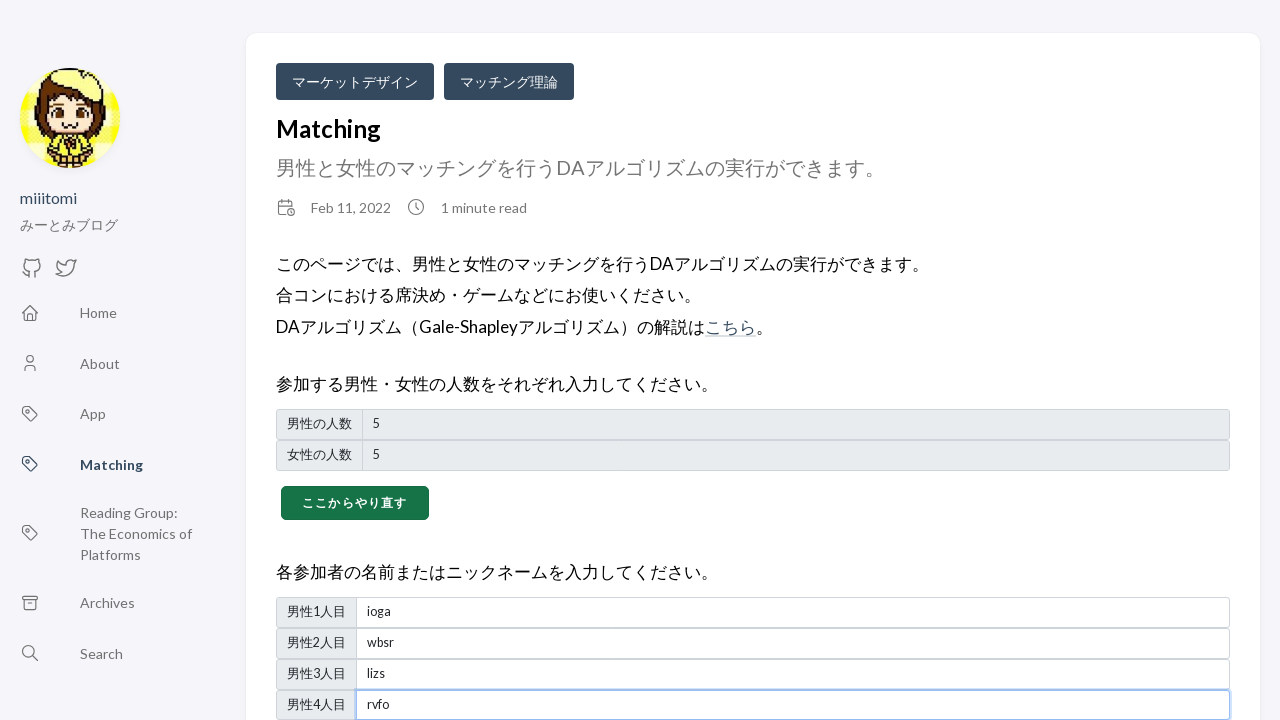

Filled participant 6 name input field with 'lcrw' on //div[@id='man_name']/div[6]/input[1]
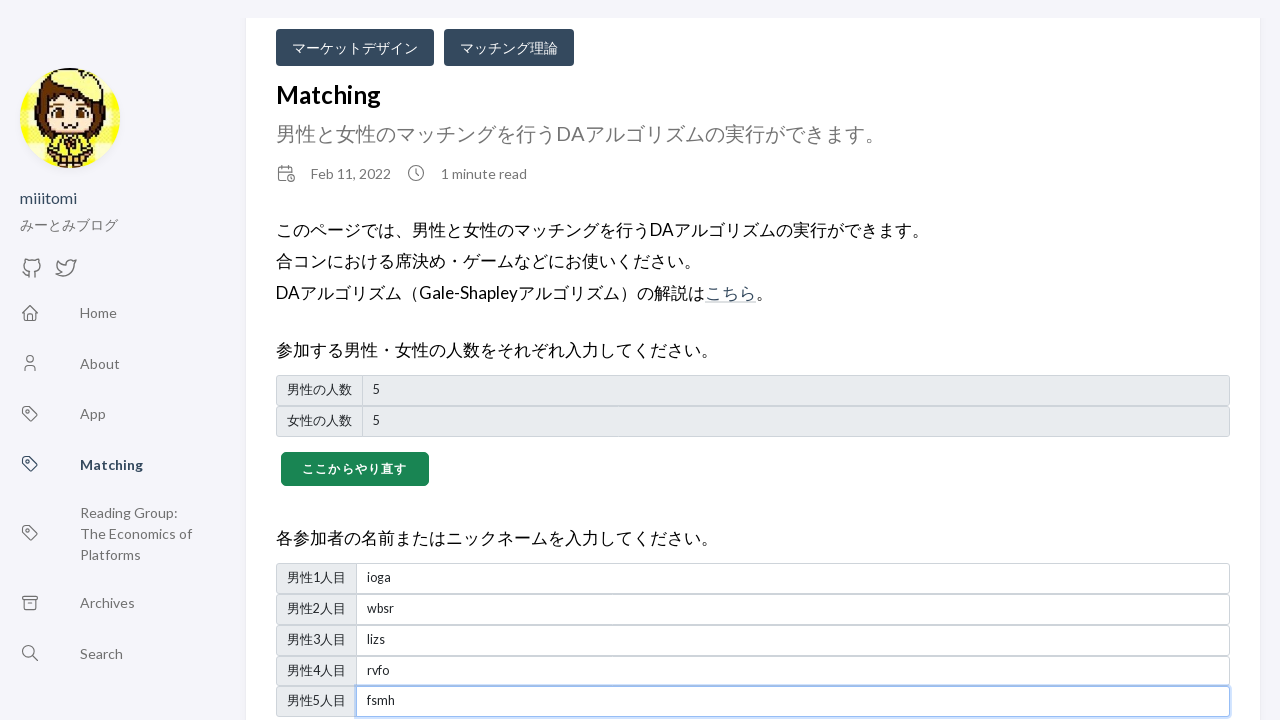

Filled participant 7 name input field with 'zepf' on //div[@id='man_name']/div[7]/input[1]
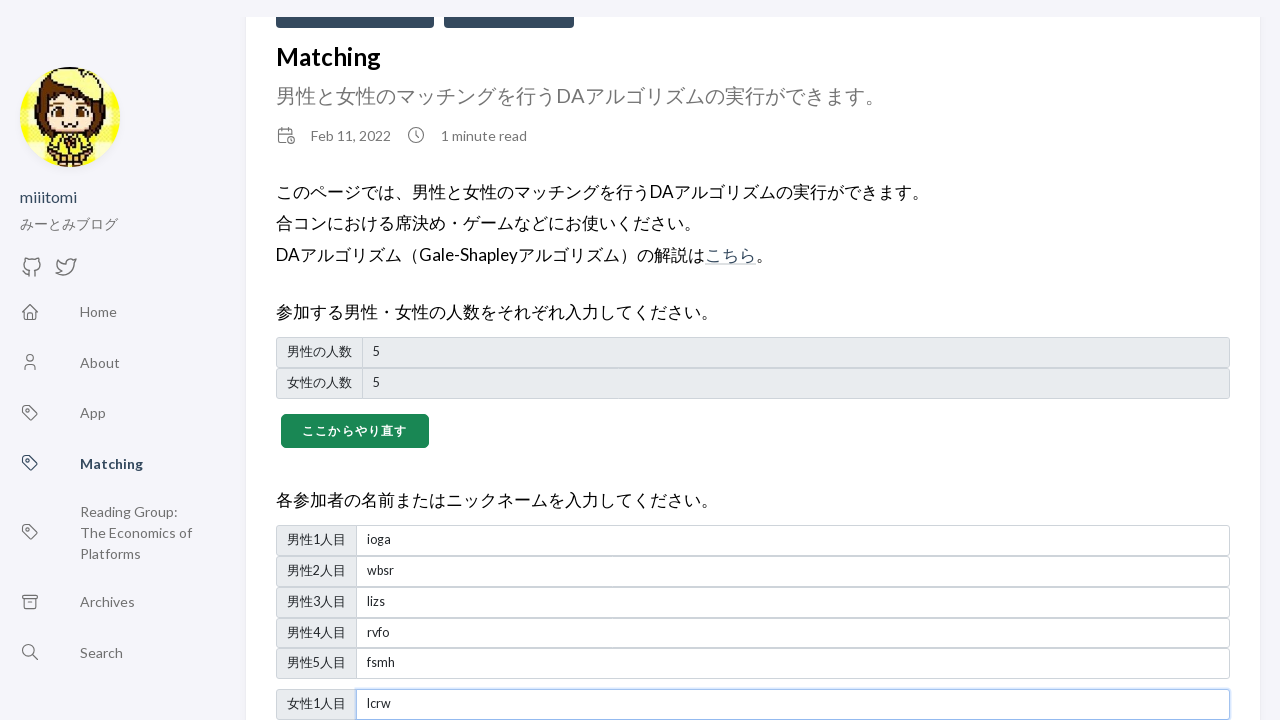

Filled participant 8 name input field with 'wlgx' on //div[@id='man_name']/div[8]/input[1]
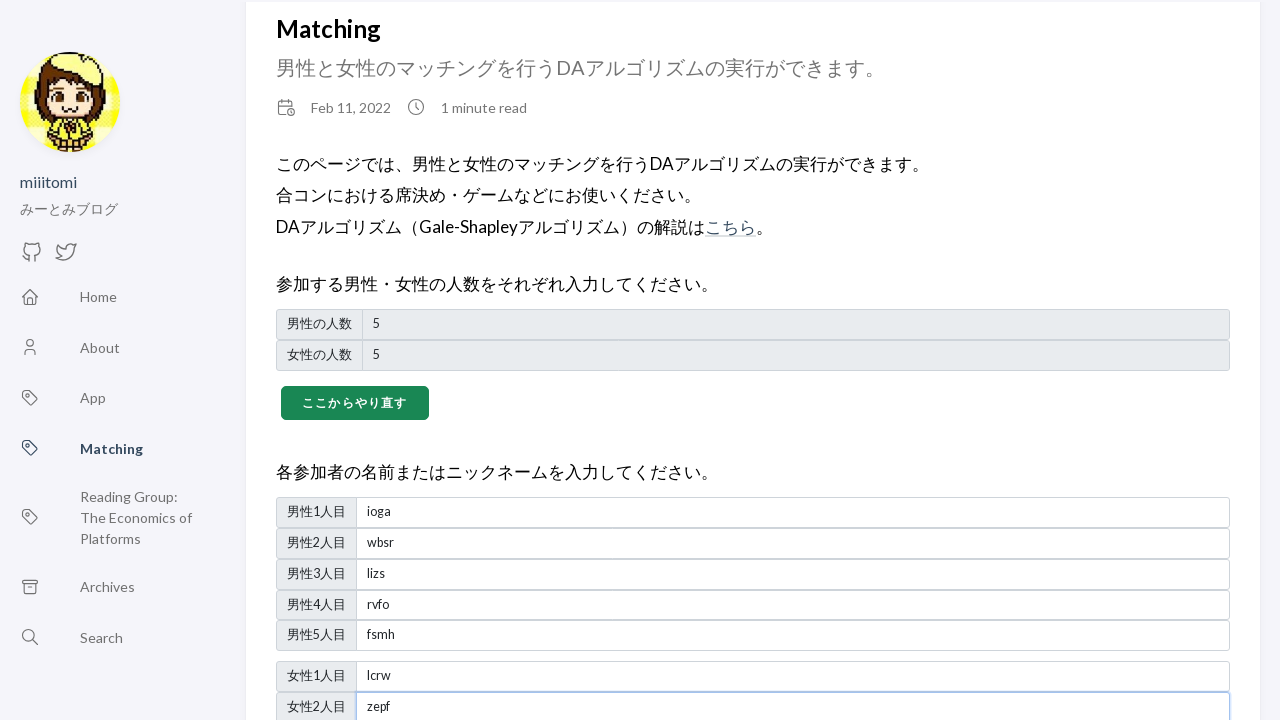

Filled participant 9 name input field with 'ntaz' on //div[@id='man_name']/div[9]/input[1]
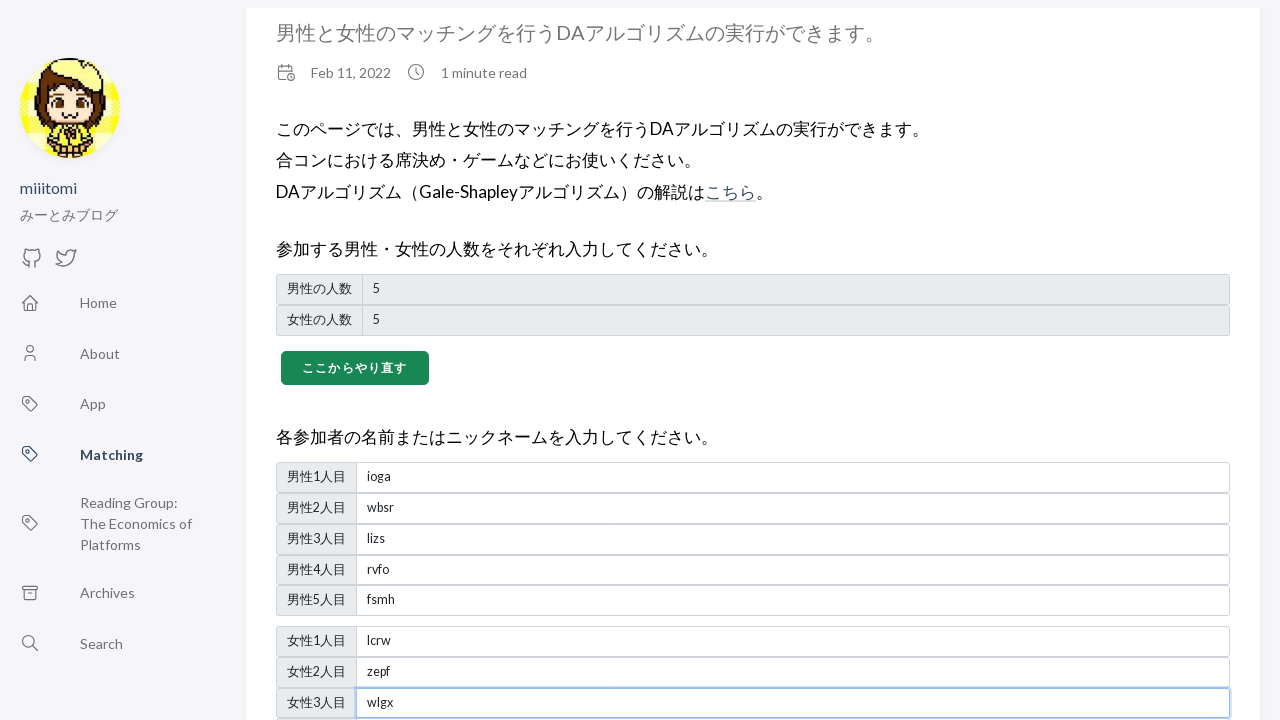

Filled participant 10 name input field with 'jcvn' on //div[@id='man_name']/div[10]/input[1]
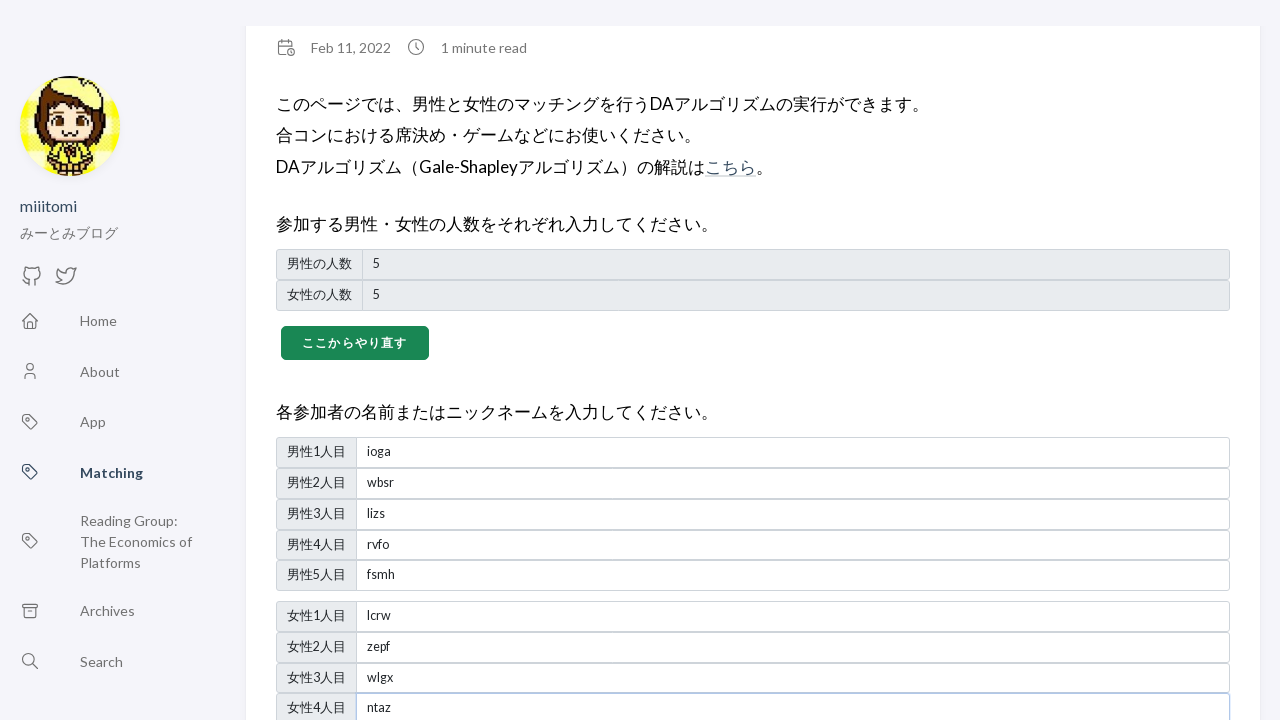

Clicked button to confirm all participant names at (315, 361) on xpath=//div[@id='man_name']/button[1]
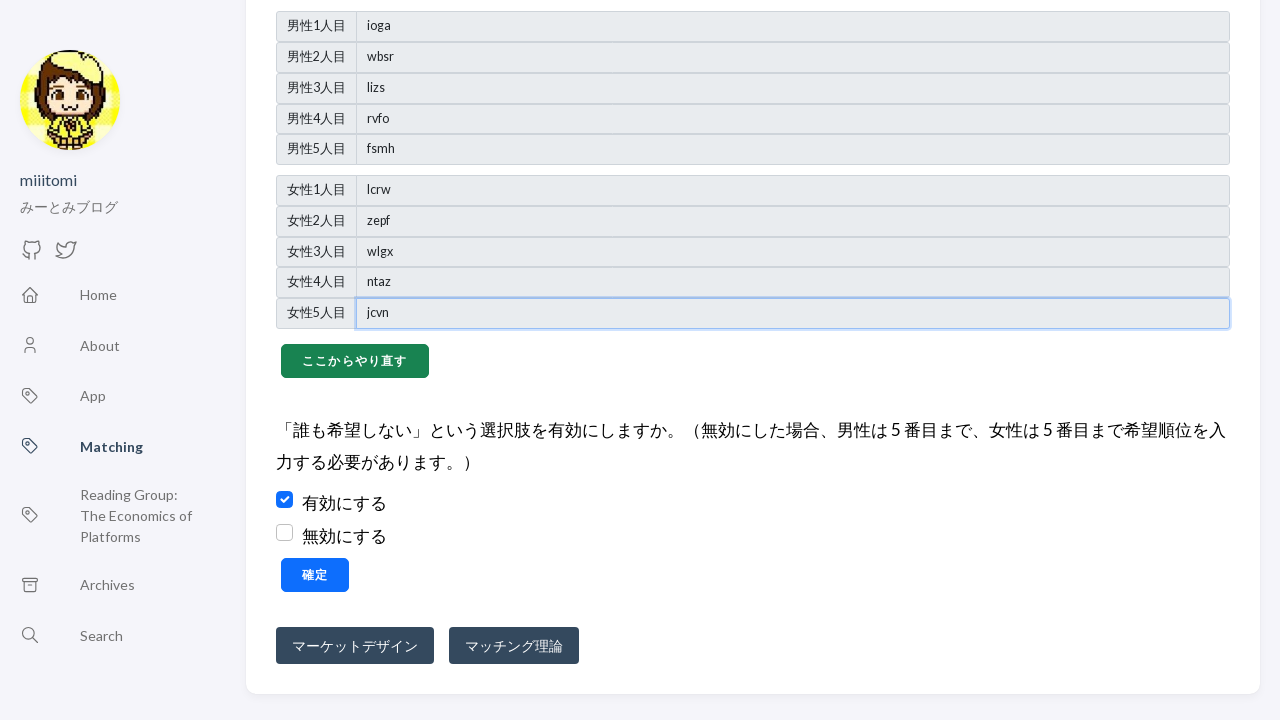

Waited 3 seconds before matching step
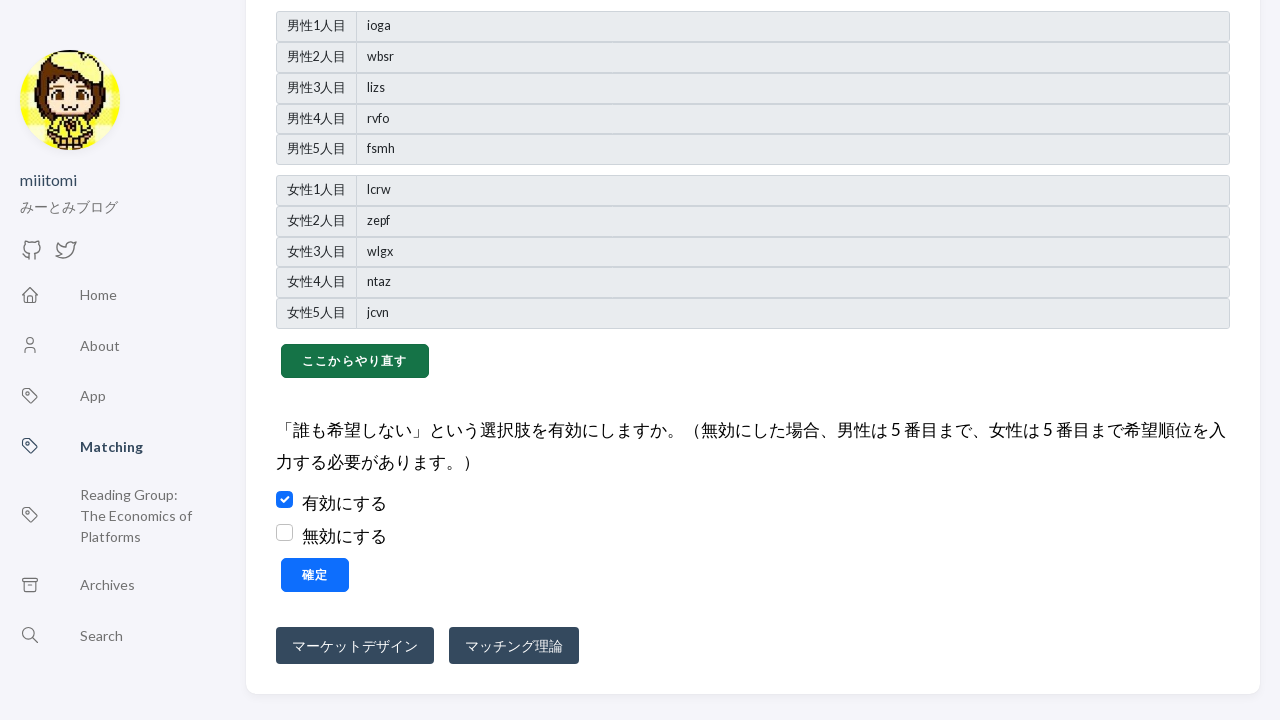

Clicked button to start matching process at (315, 575) on xpath=//div[@id='app']/button[1]
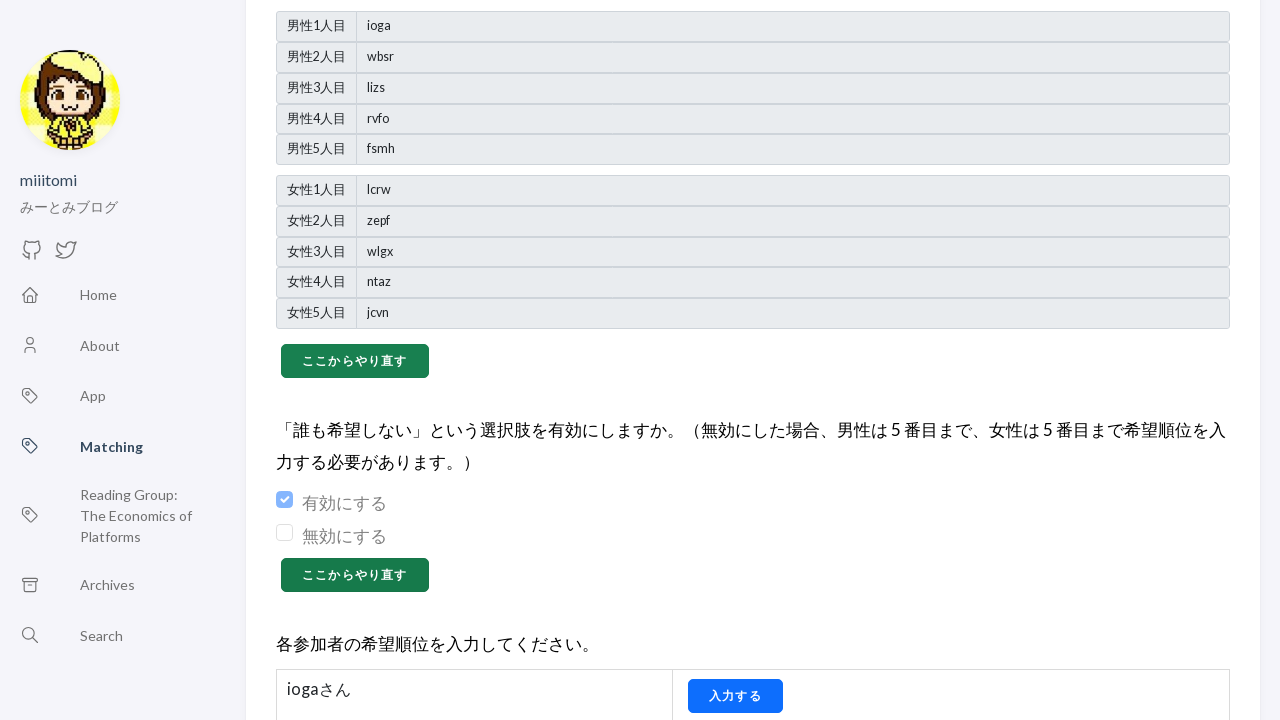

Waited 3 seconds for matching results to display
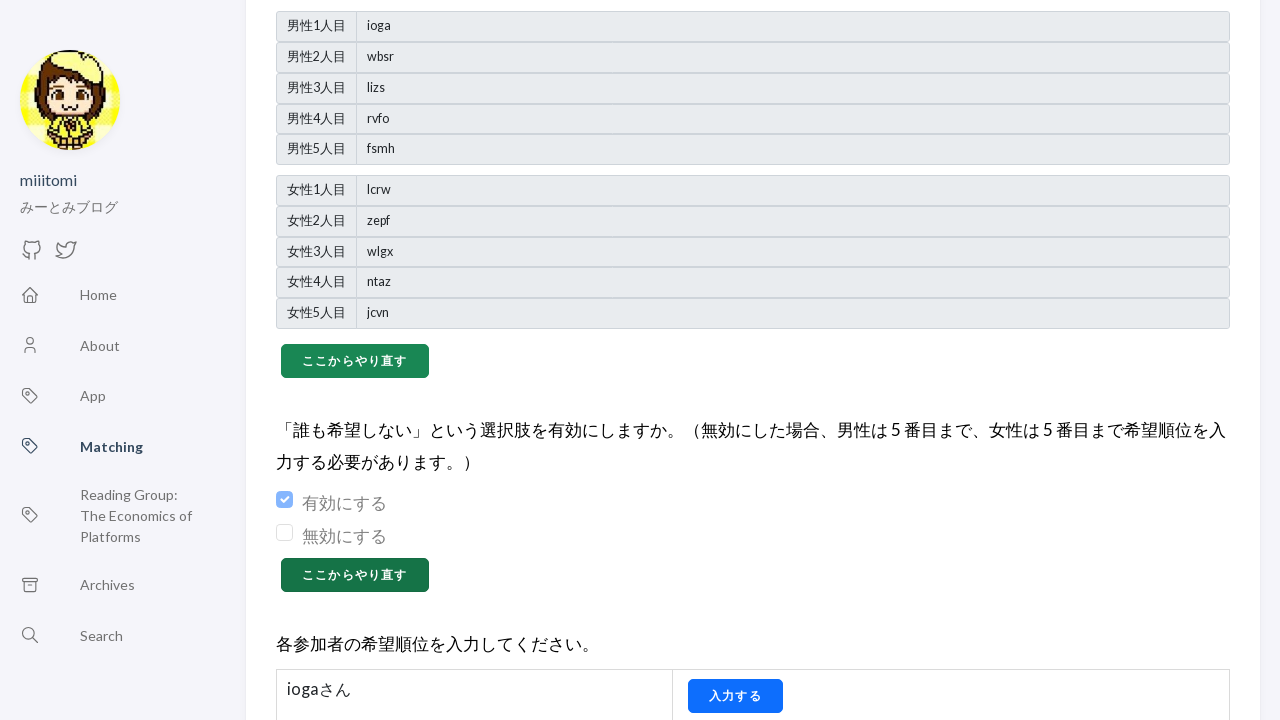

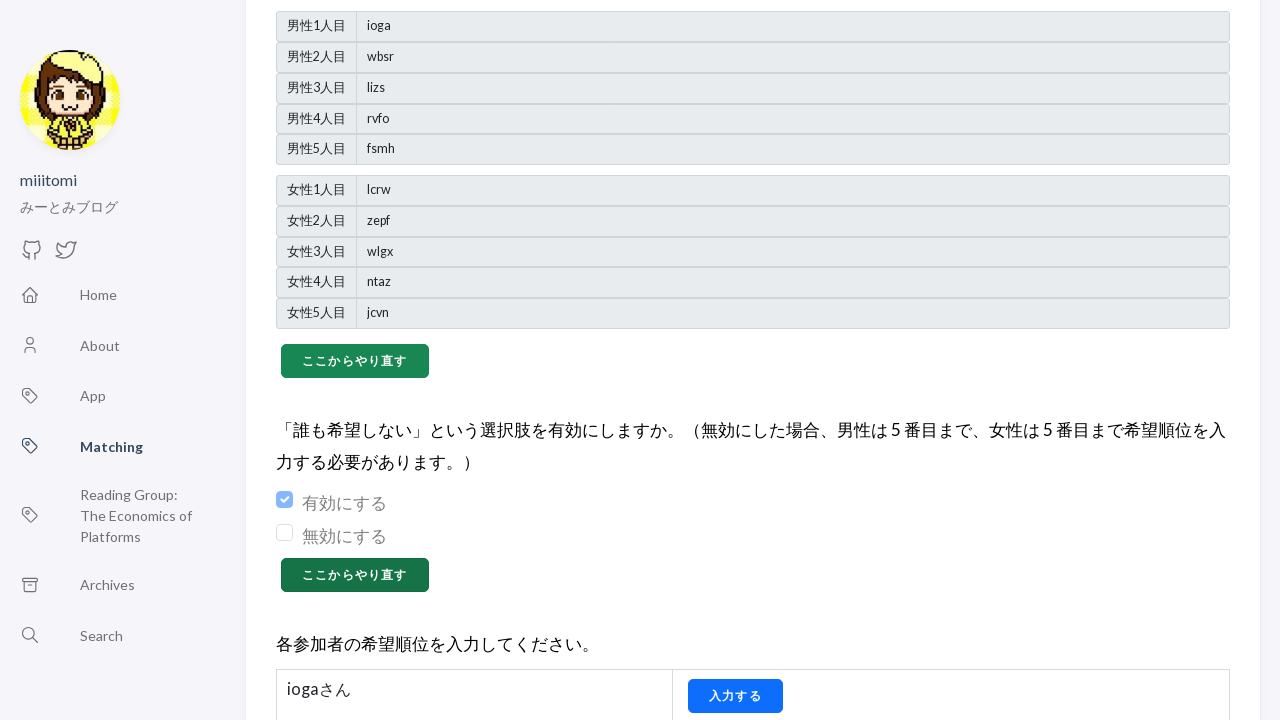